Solves a mathematical captcha by calculating a formula based on a displayed value, then fills the answer and interacts with checkbox and radio button before submitting

Starting URL: http://suninjuly.github.io/math.html

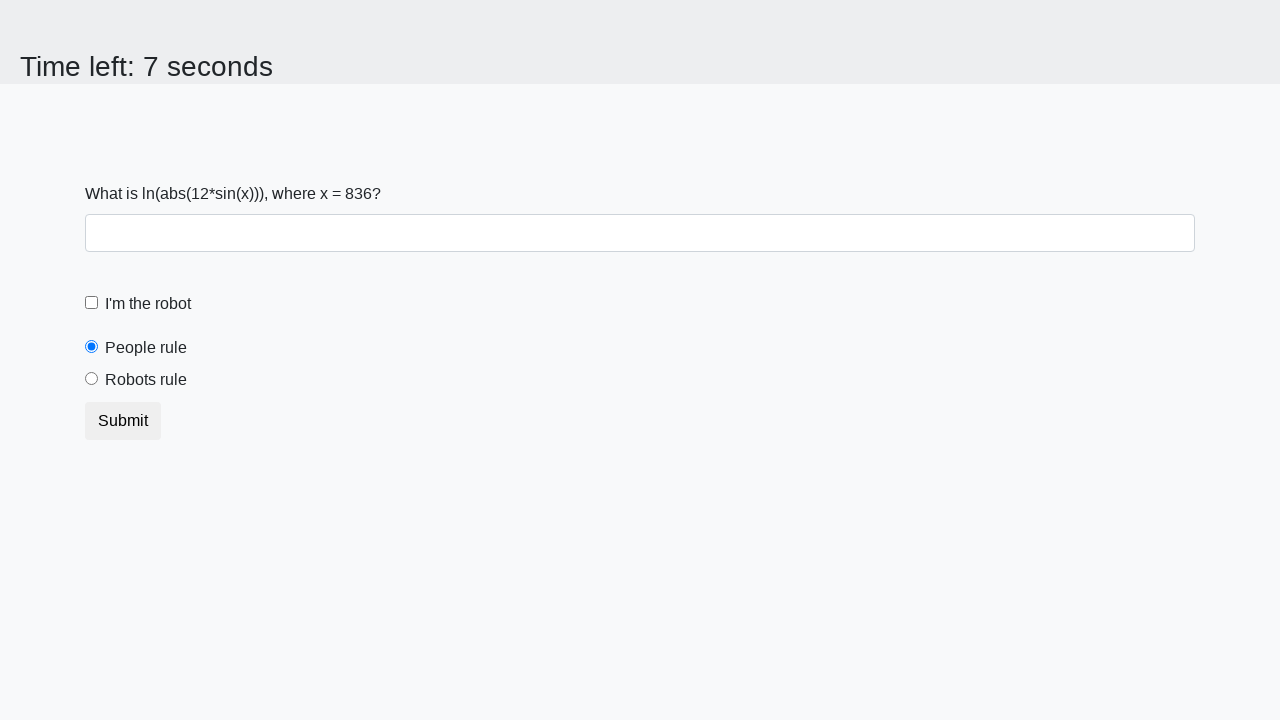

Retrieved x value from the page element
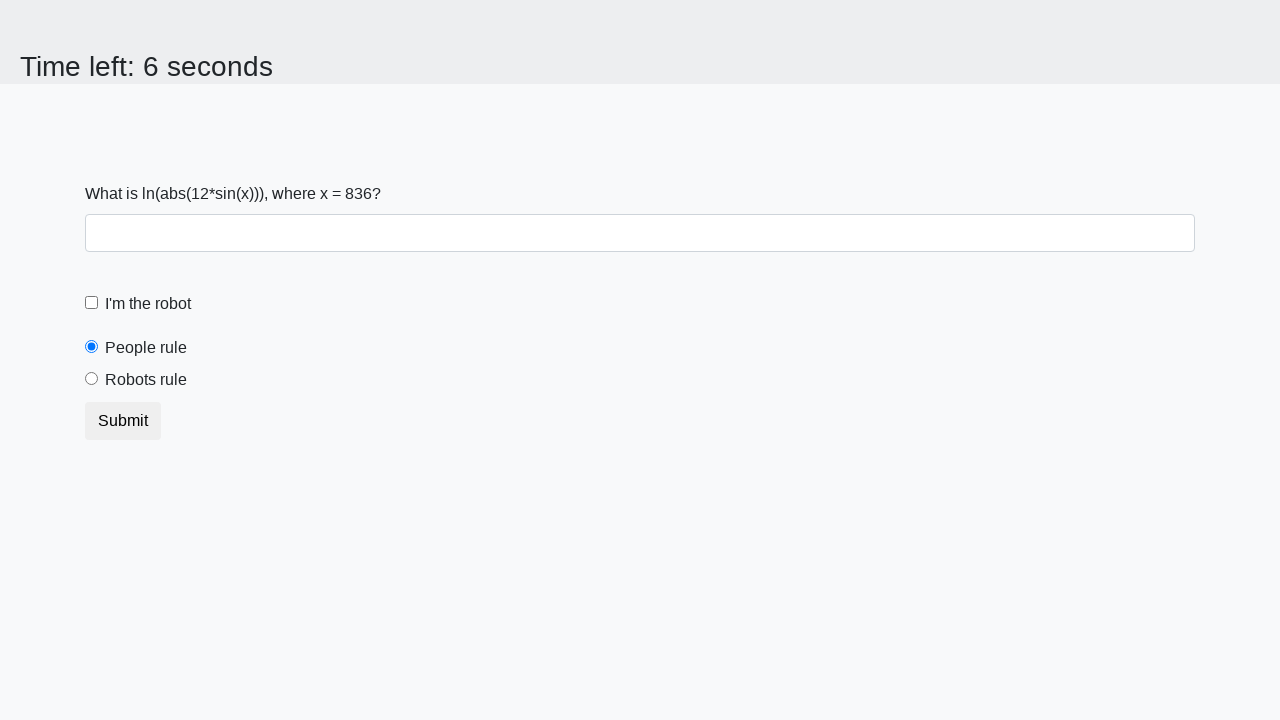

Calculated mathematical formula: log(abs(12*sin(x)))
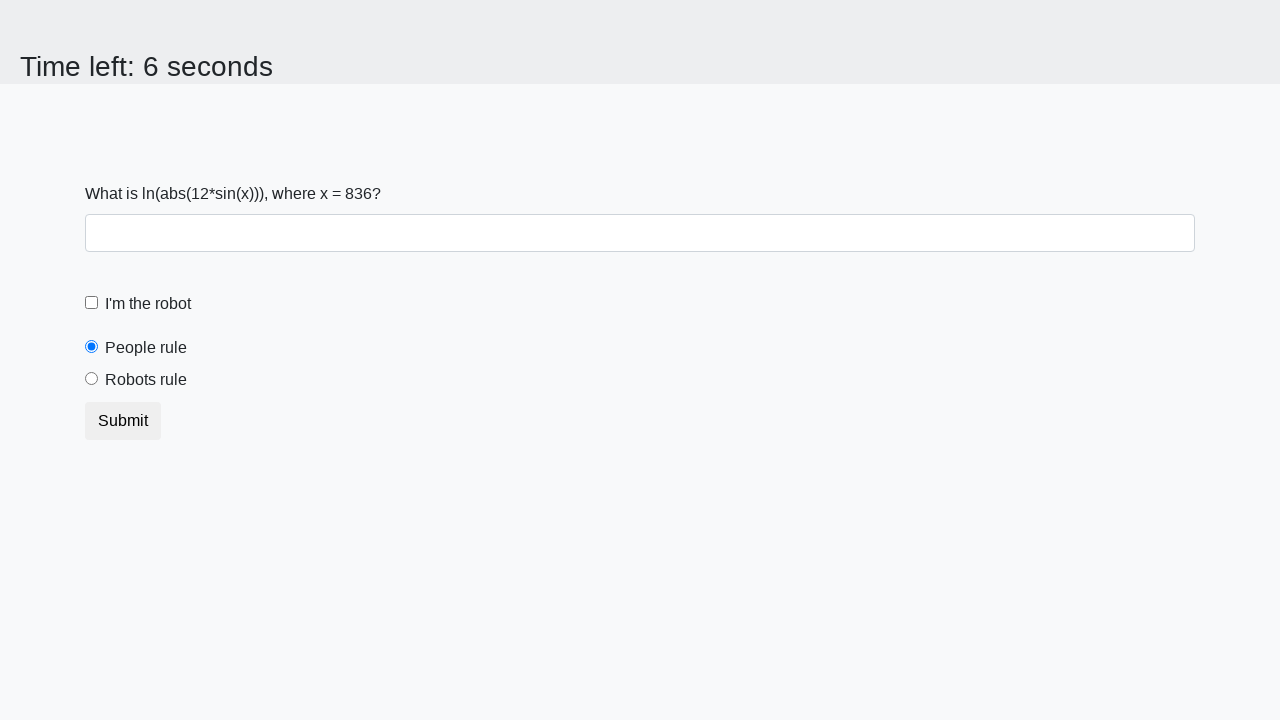

Filled answer field with calculated result on #answer
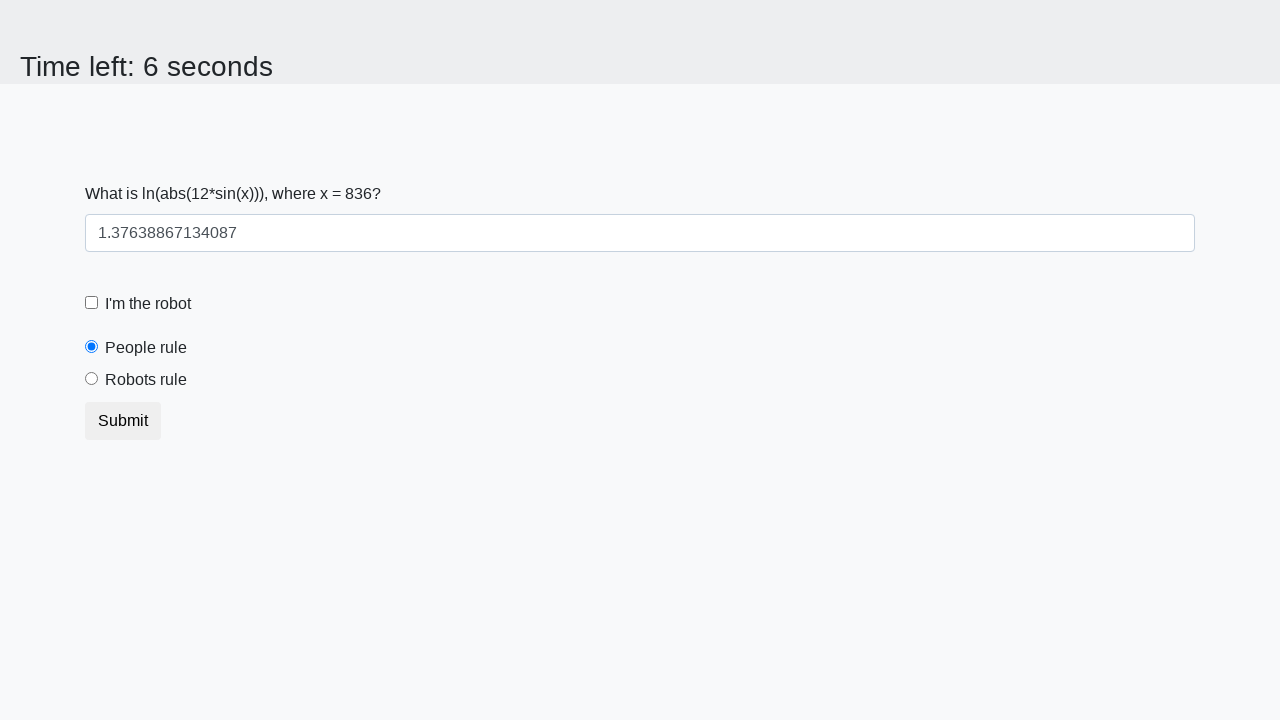

Clicked robot checkbox to verify non-bot status at (92, 303) on #robotCheckbox
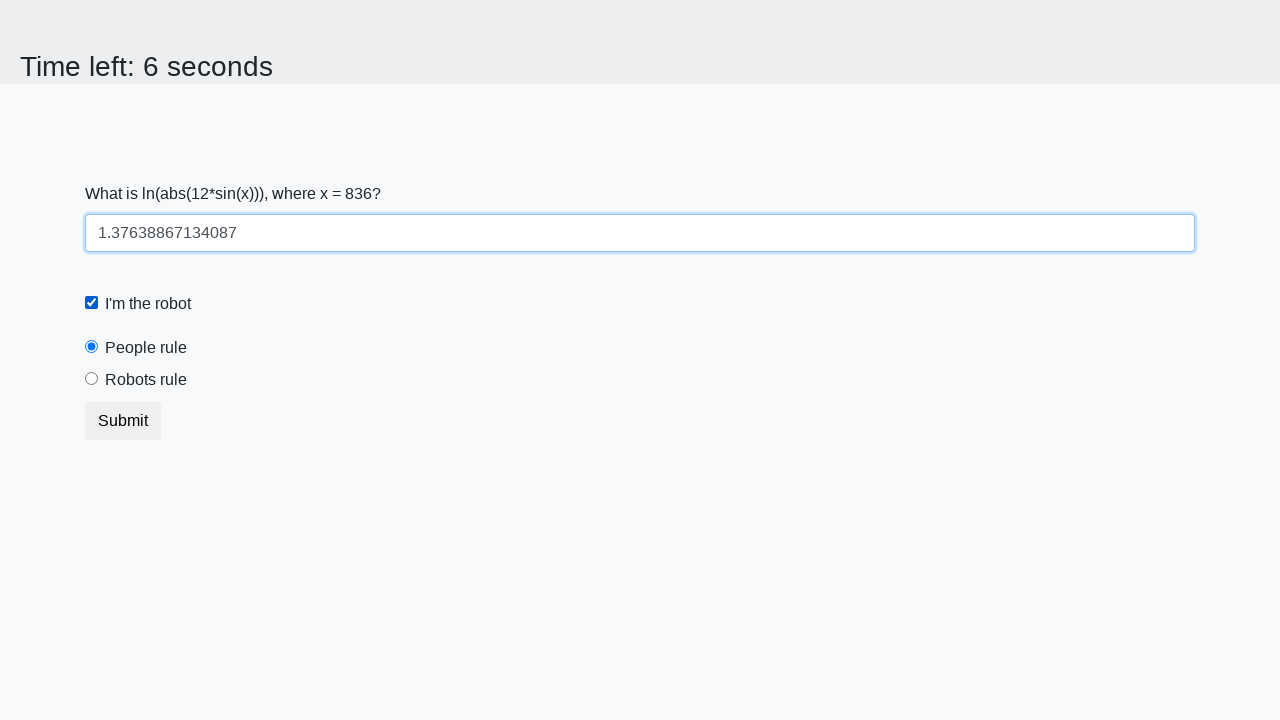

Selected 'robots rule' radio button option at (146, 380) on [for='robotsRule']
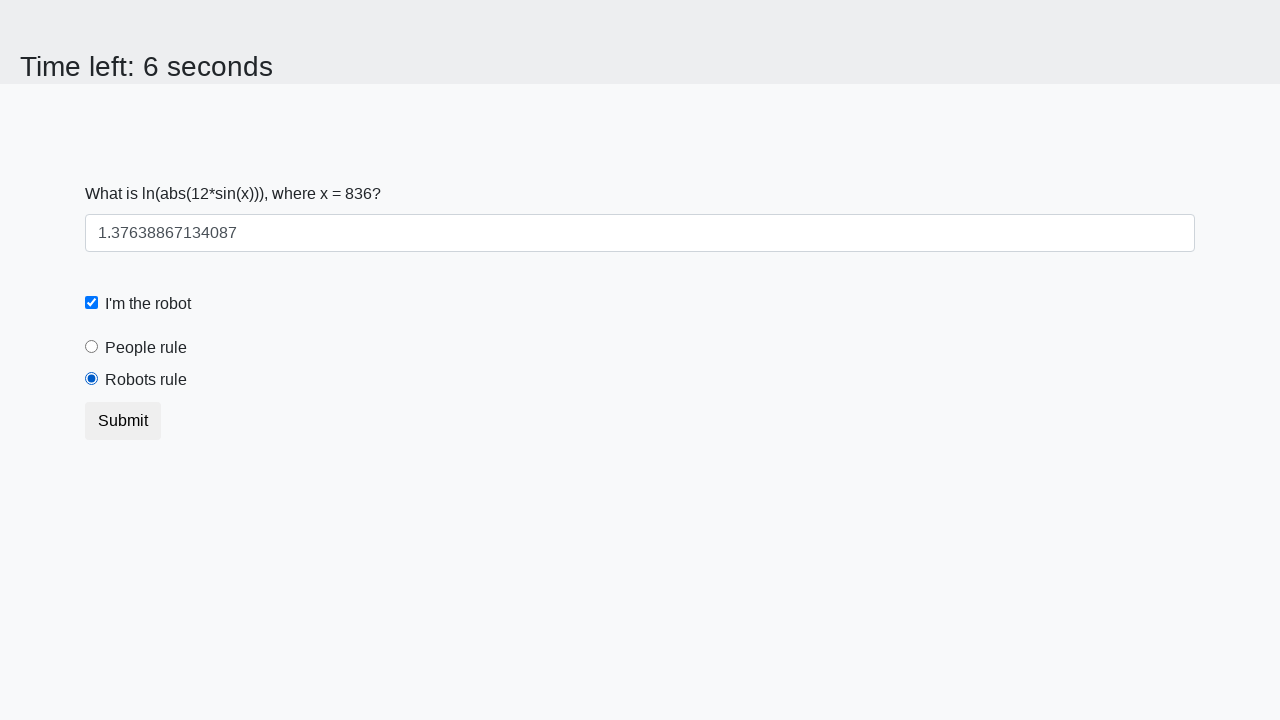

Clicked submit button to submit the form at (123, 421) on button
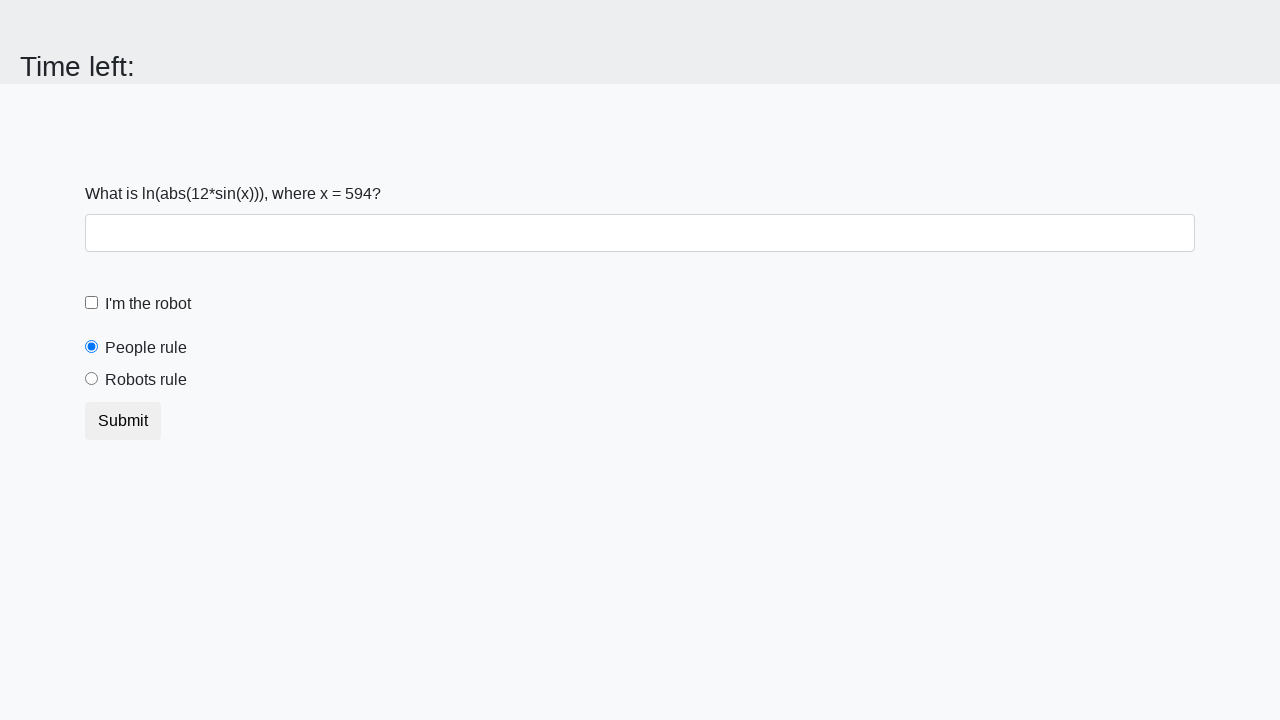

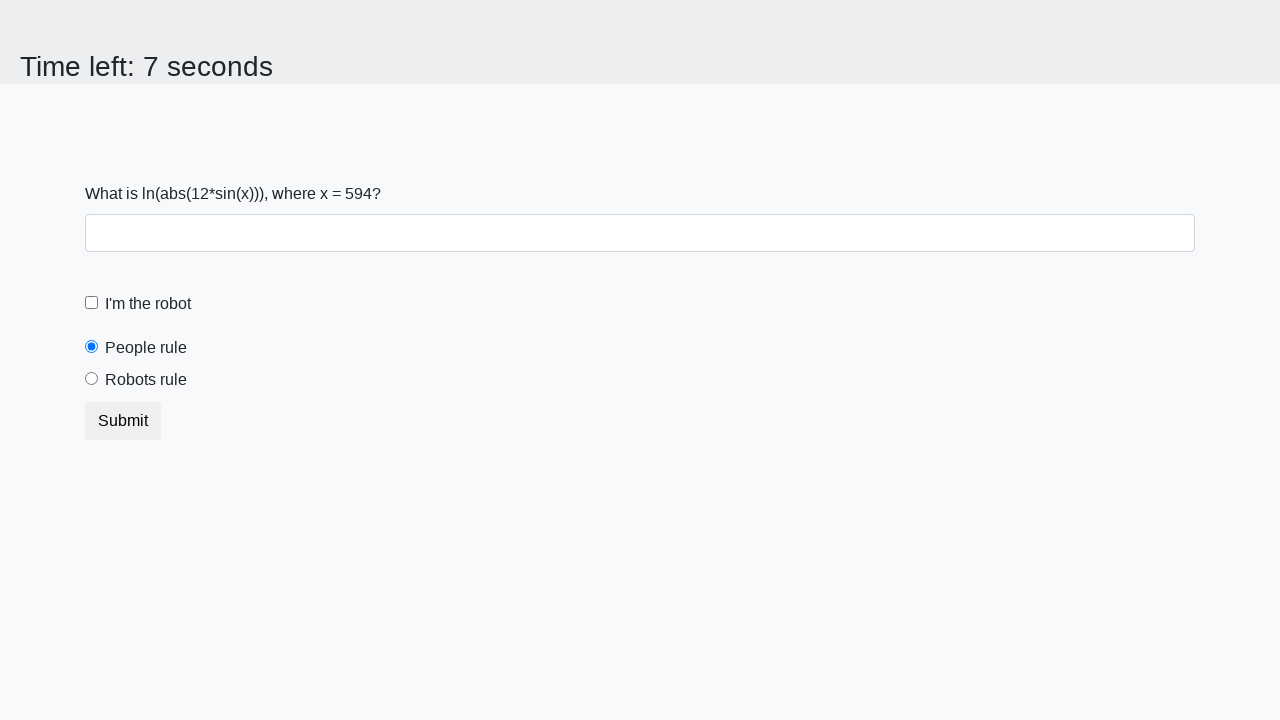